Tests click and hold action on the first image element in the hovers example

Starting URL: https://the-internet.herokuapp.com/hovers

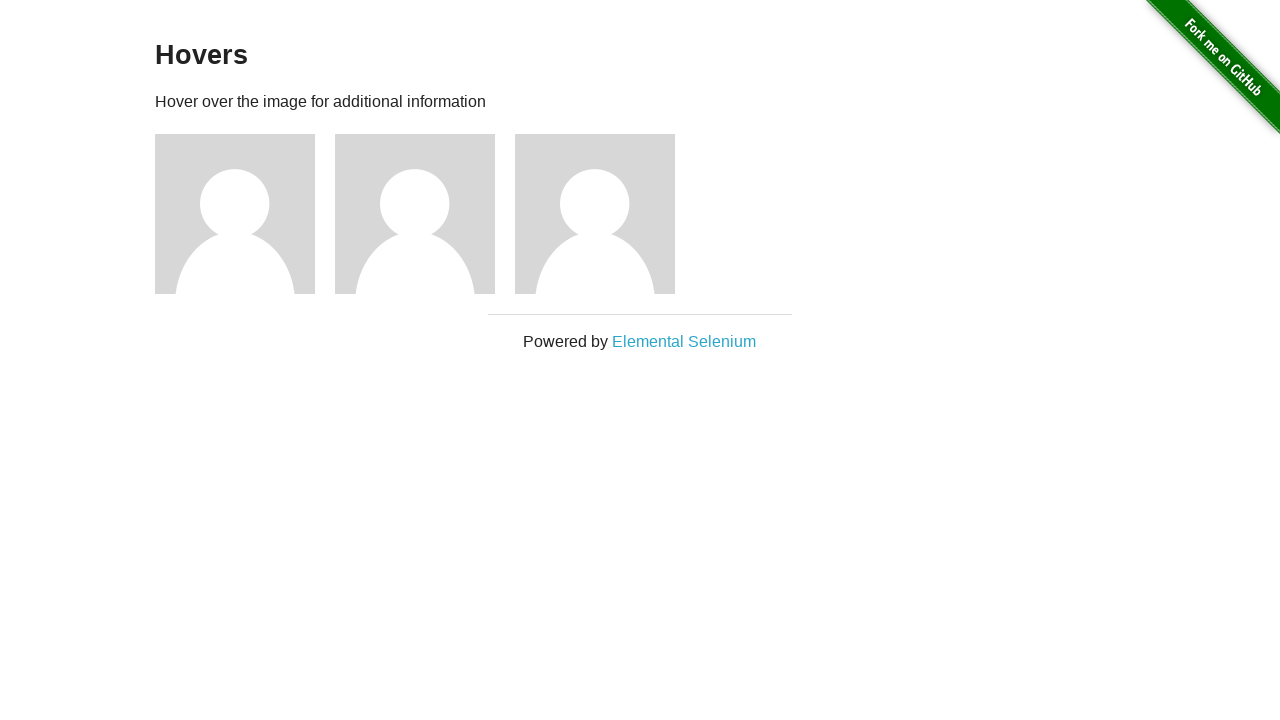

Located the first image element in the hovers example
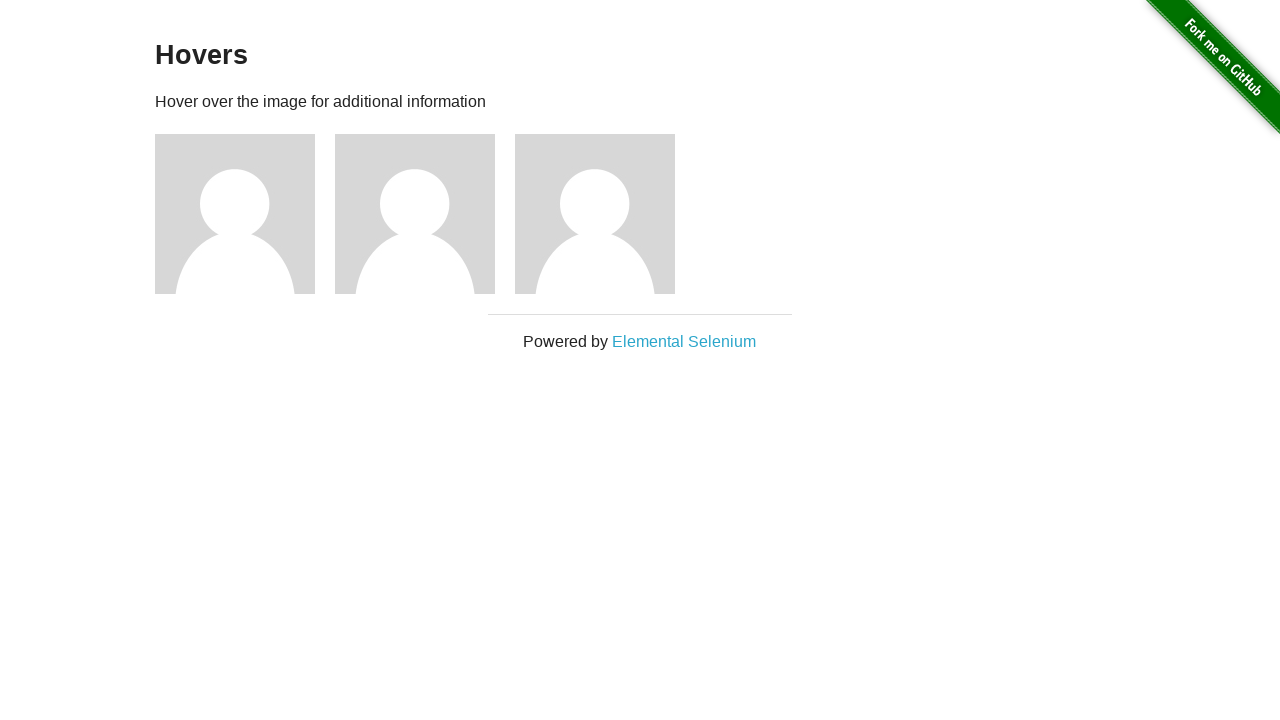

Hovered over the first image element at (235, 214) on xpath=//div[@class='example']/div[1]/img
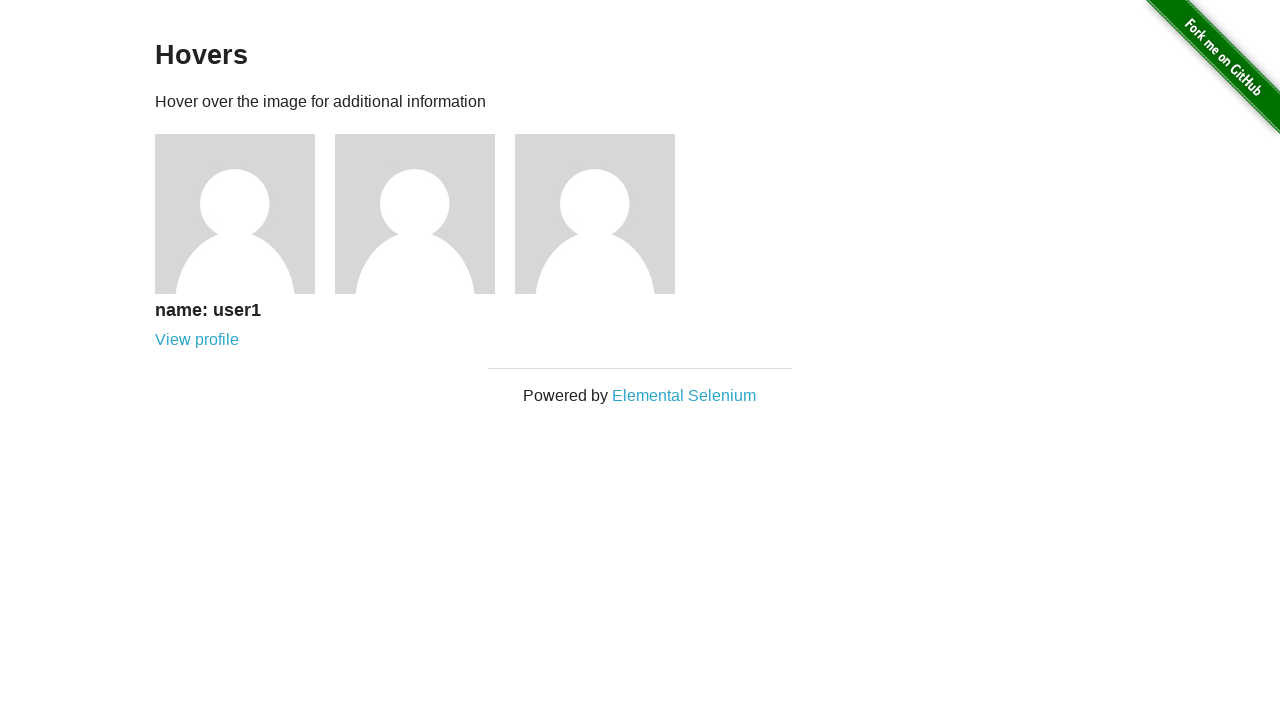

Pressed mouse button down to initiate click-hold action at (235, 214)
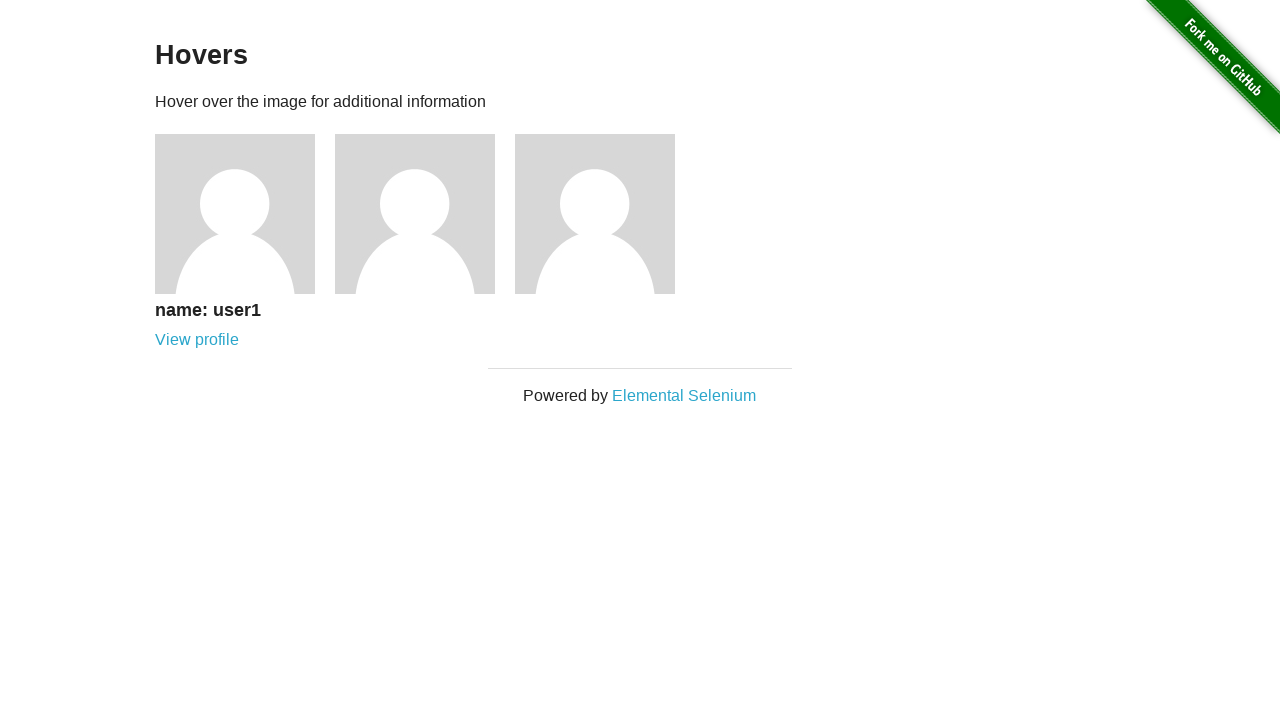

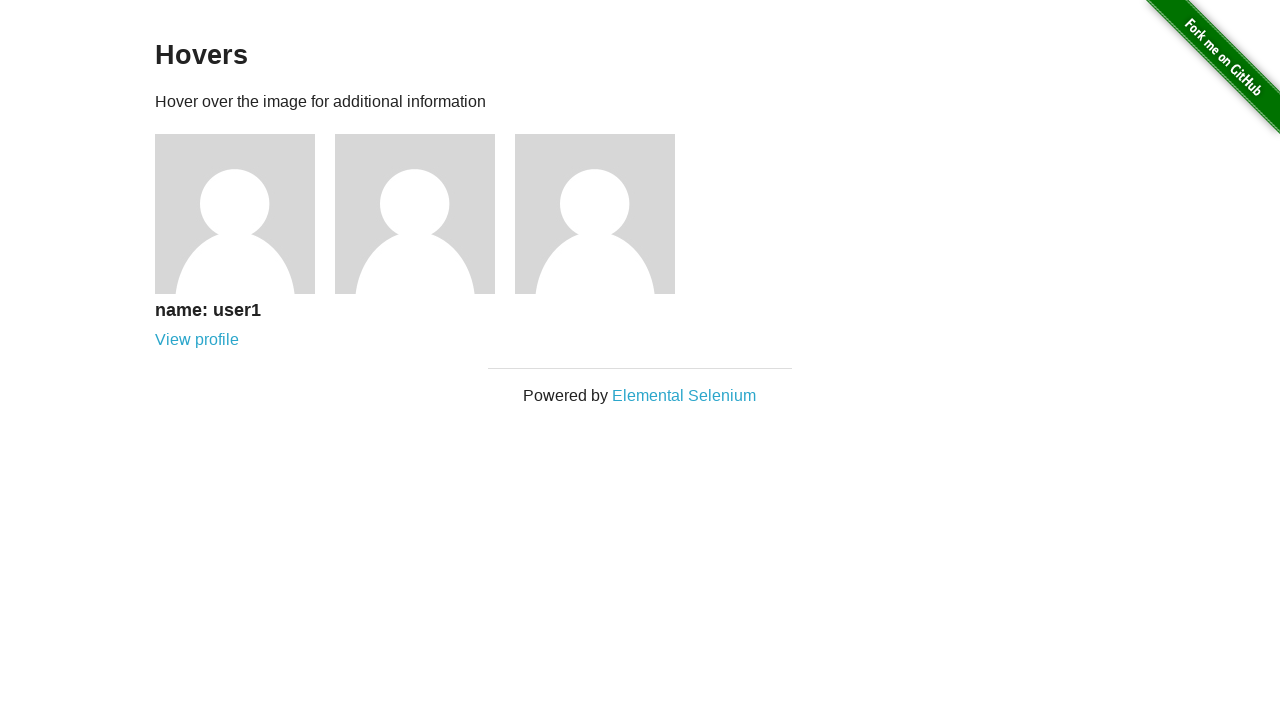